Tests keyboard key press functionality by sending SPACE and TAB keys to a page and verifying the page displays the correct key that was pressed.

Starting URL: http://the-internet.herokuapp.com/key_presses

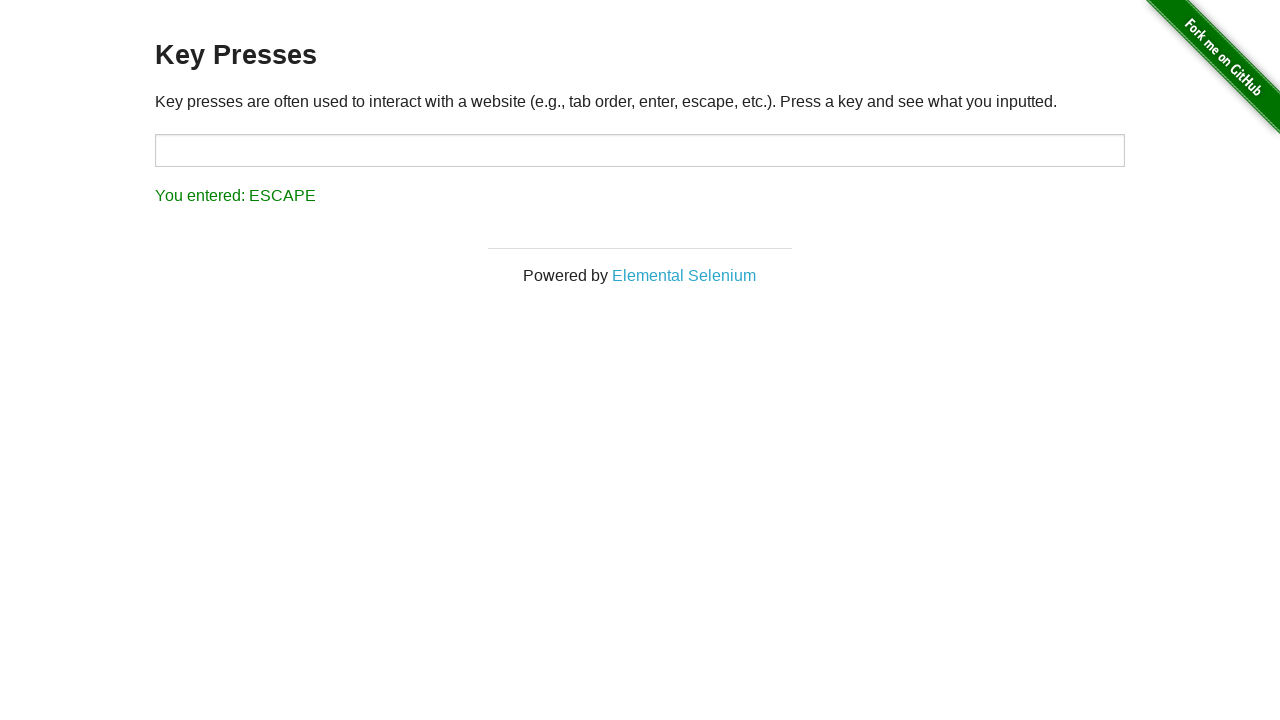

Pressed SPACE key on example element on .example
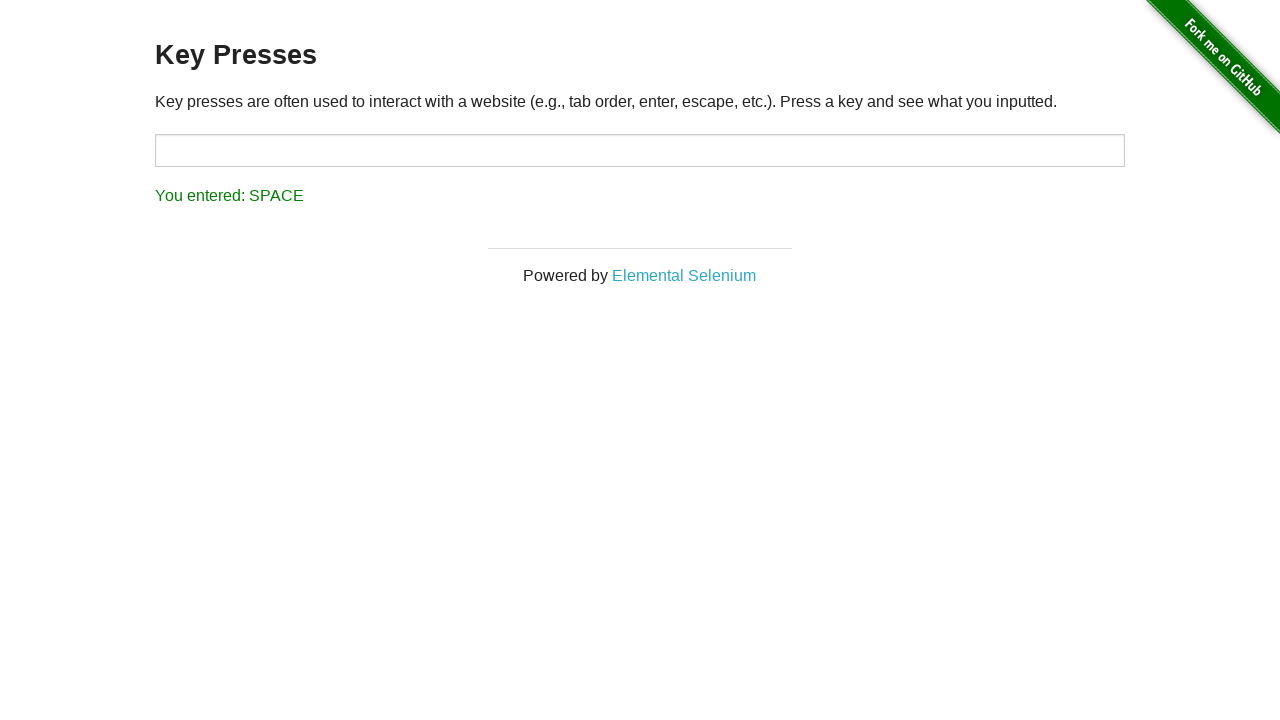

Waited for result element to load
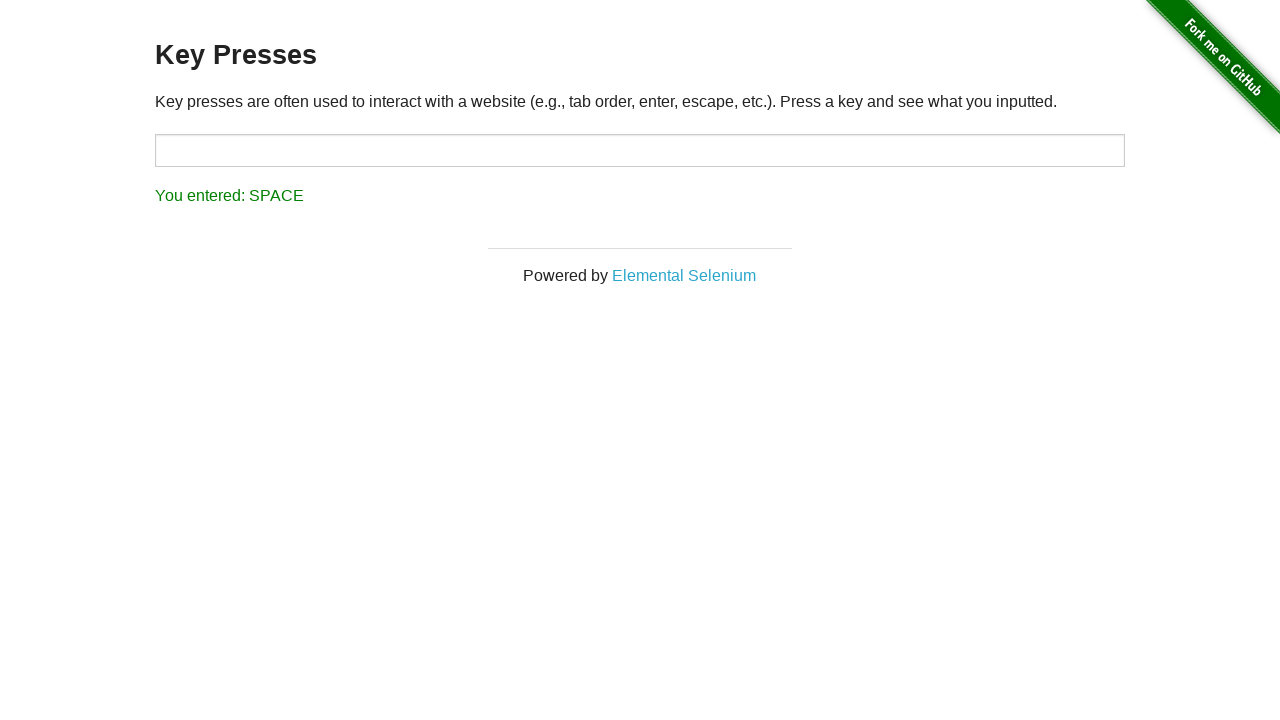

Verified that SPACE key was correctly registered and displayed
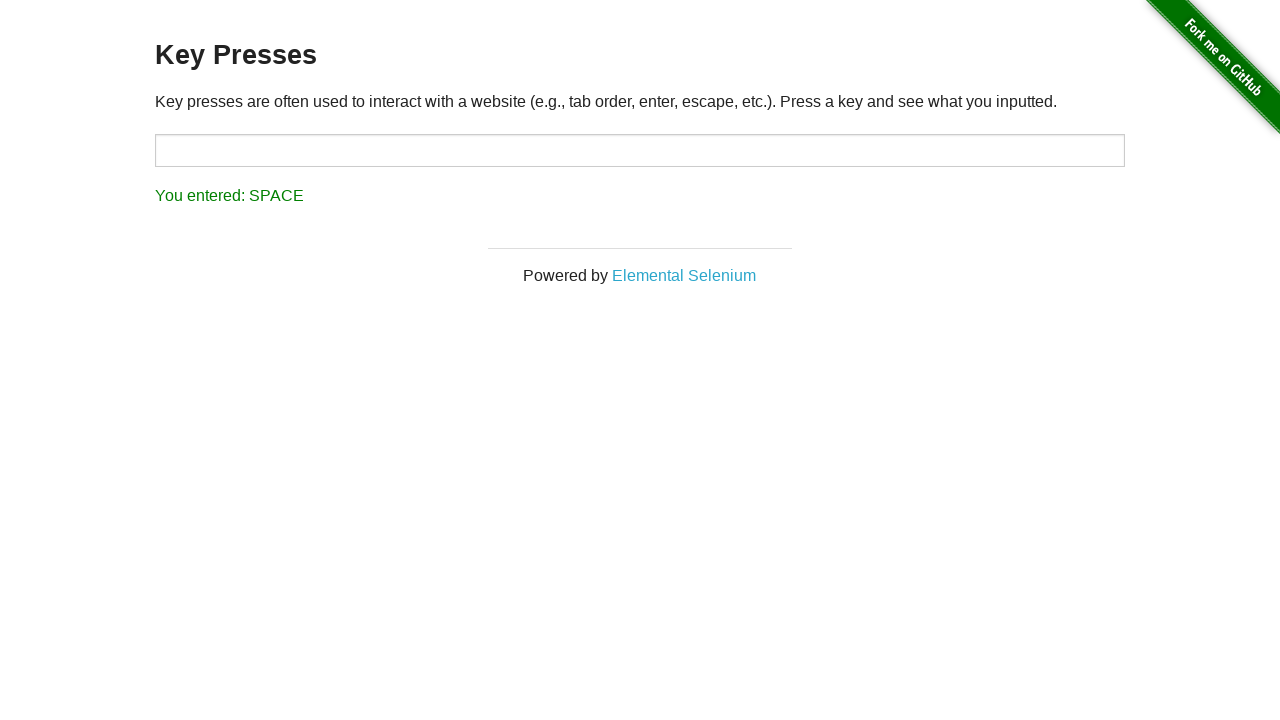

Pressed TAB key using keyboard
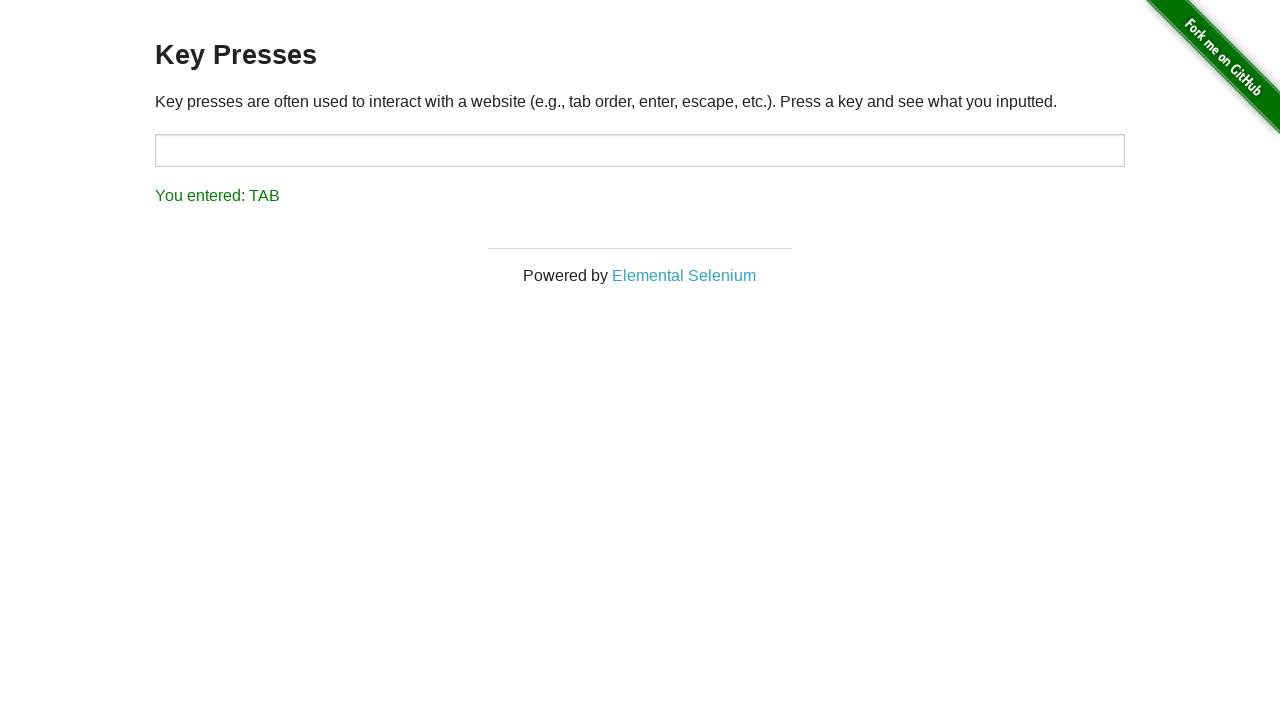

Verified that TAB key was correctly registered and displayed
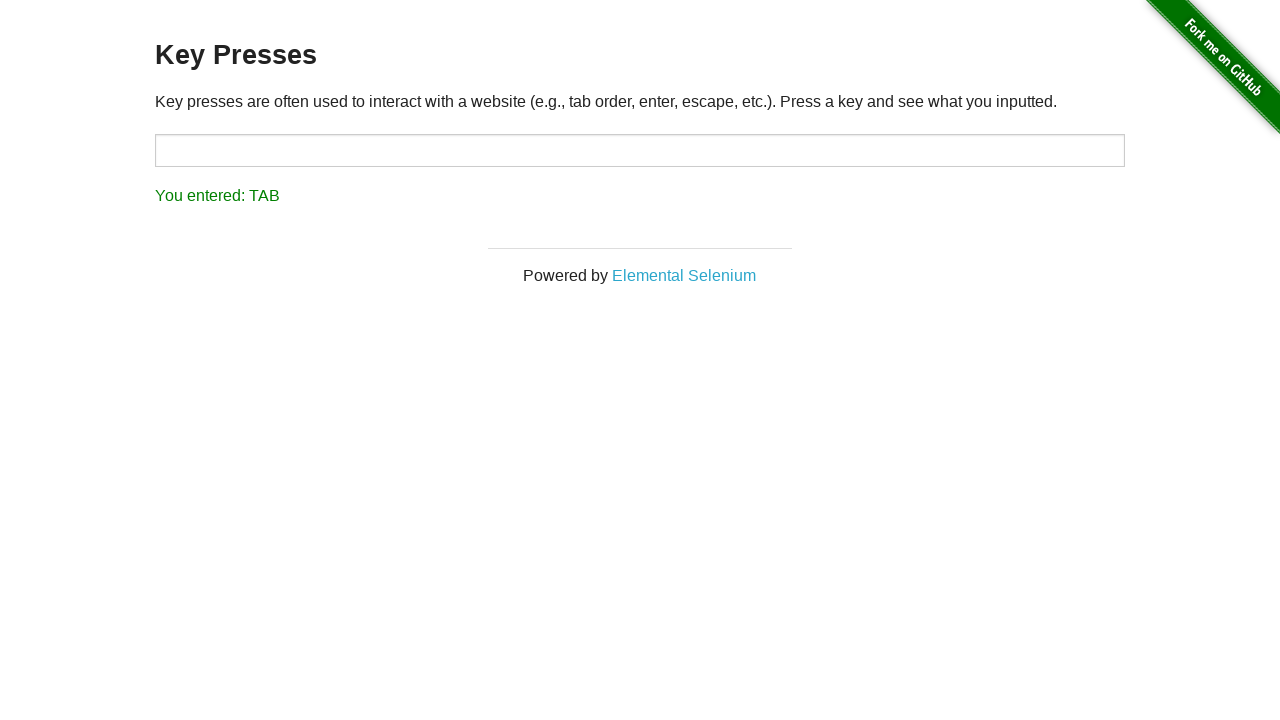

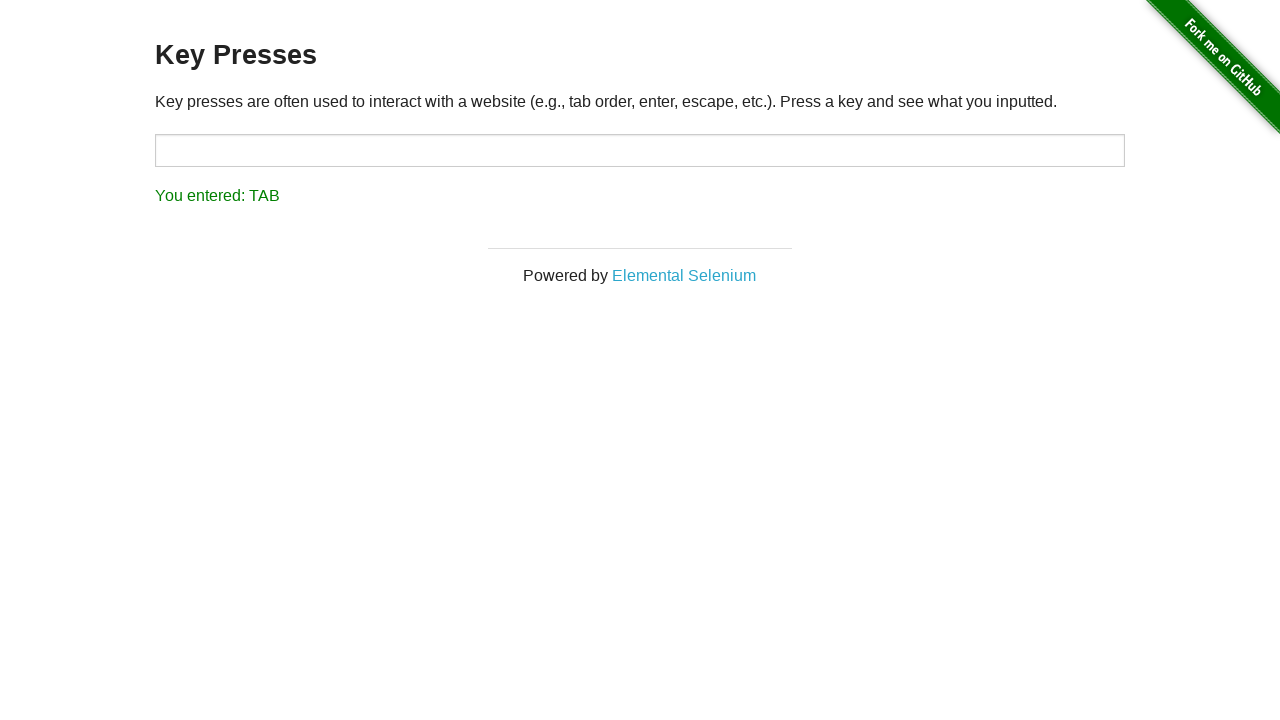